Navigates to DemoQA website and verifies the current URL matches the expected URL

Starting URL: https://demoqa.com/

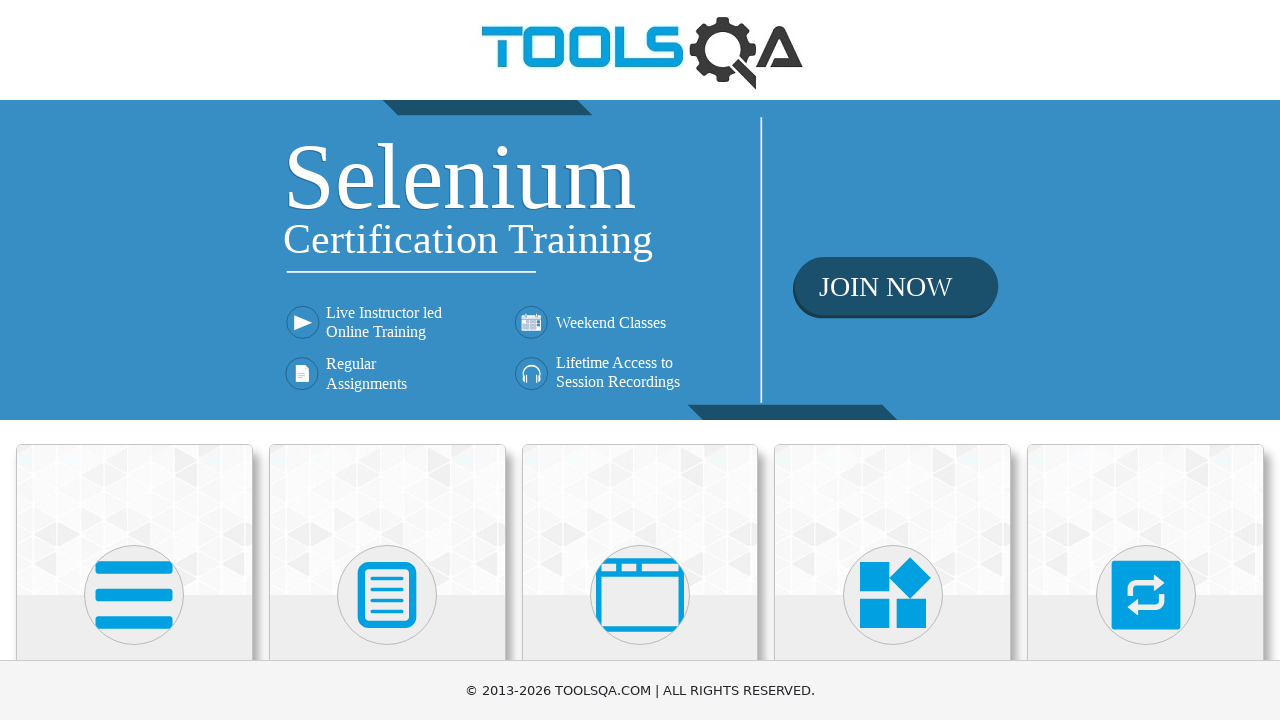

Set viewport size to 1920x1080
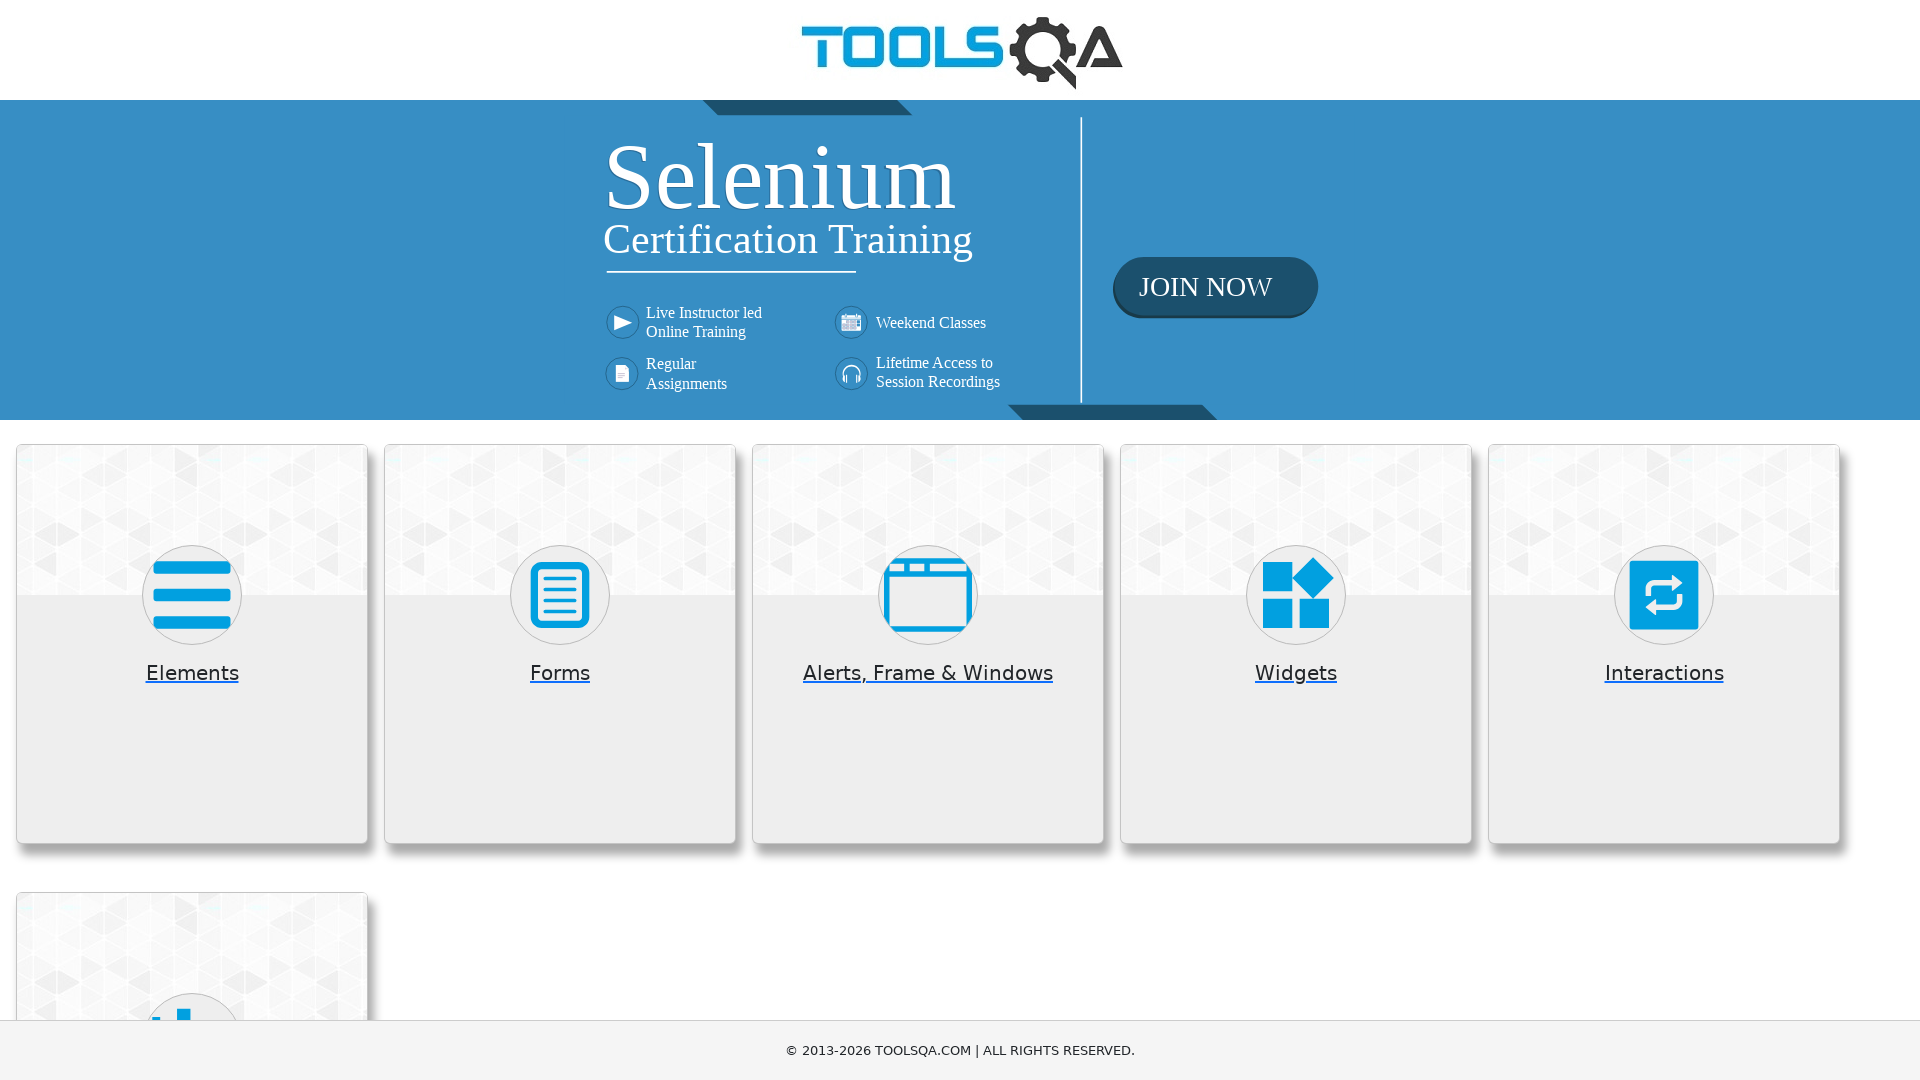

Verified current URL matches expected URL https://demoqa.com/
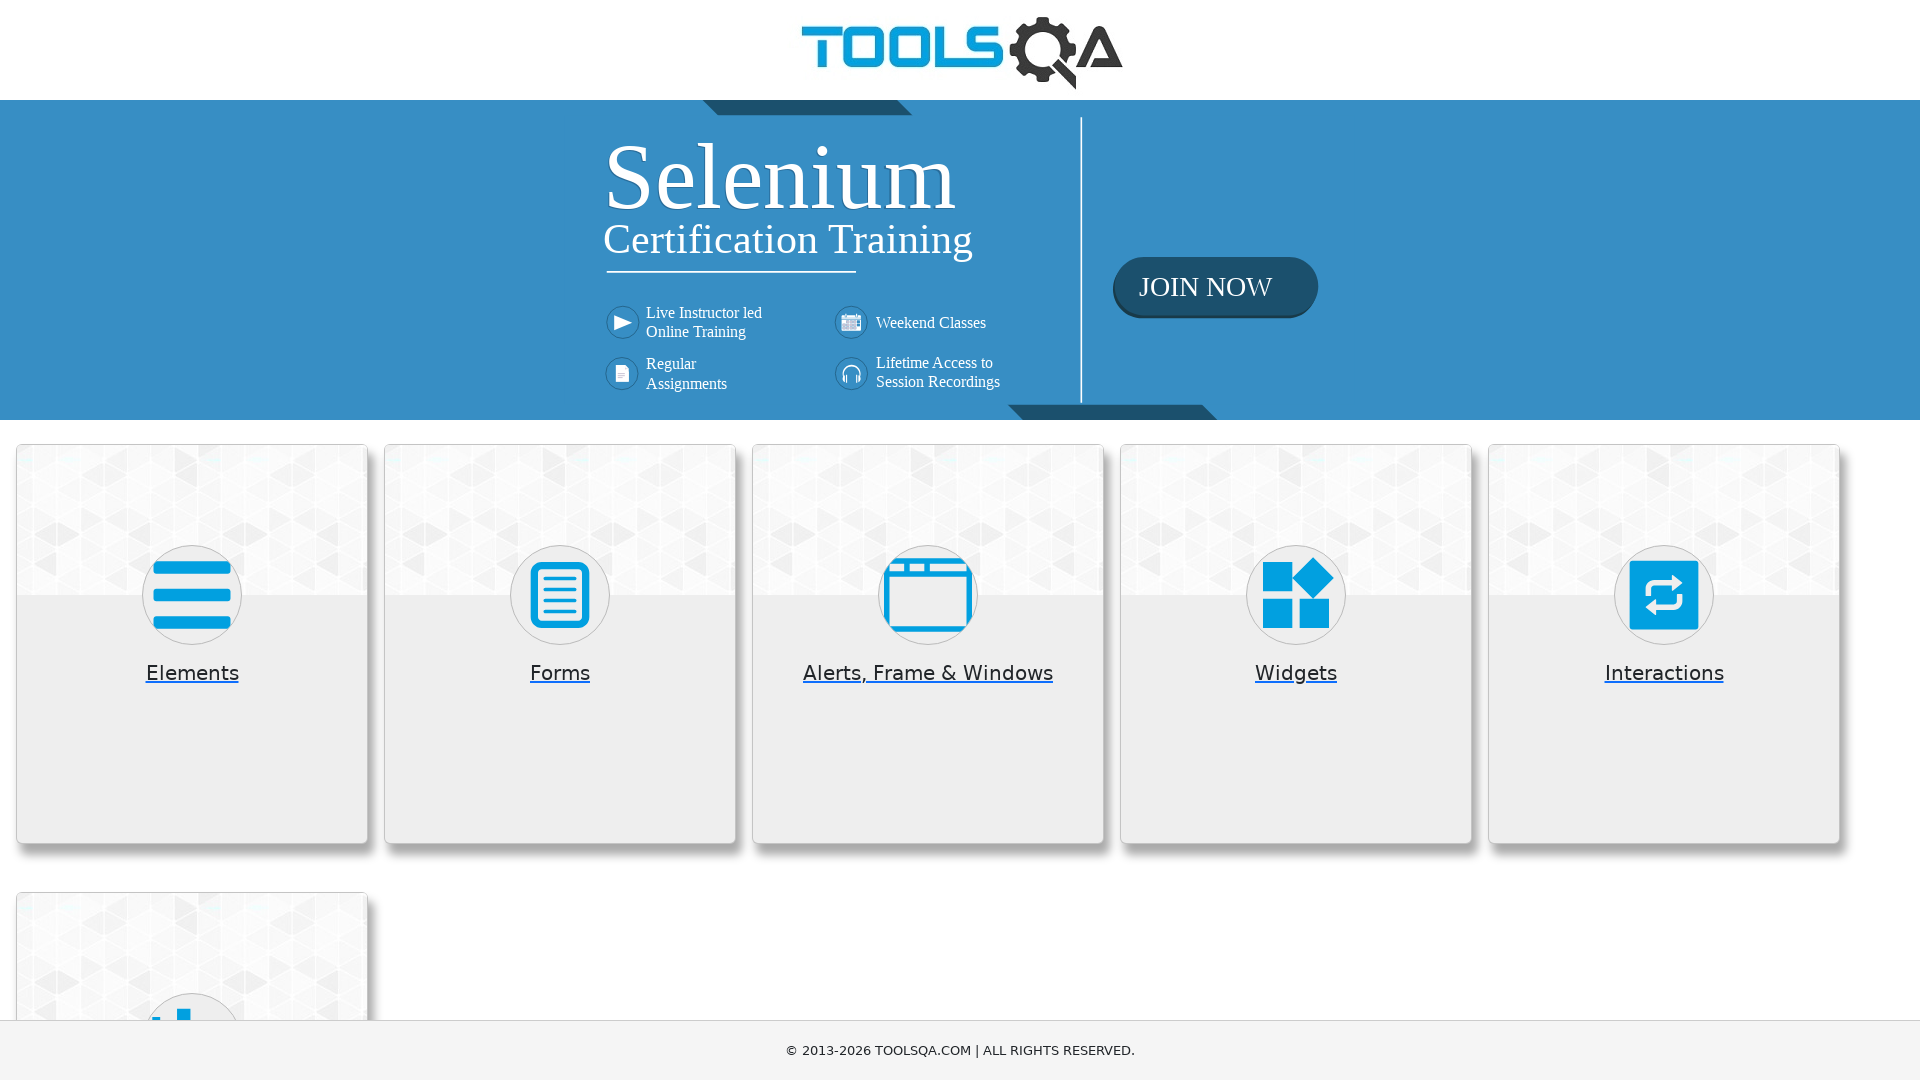

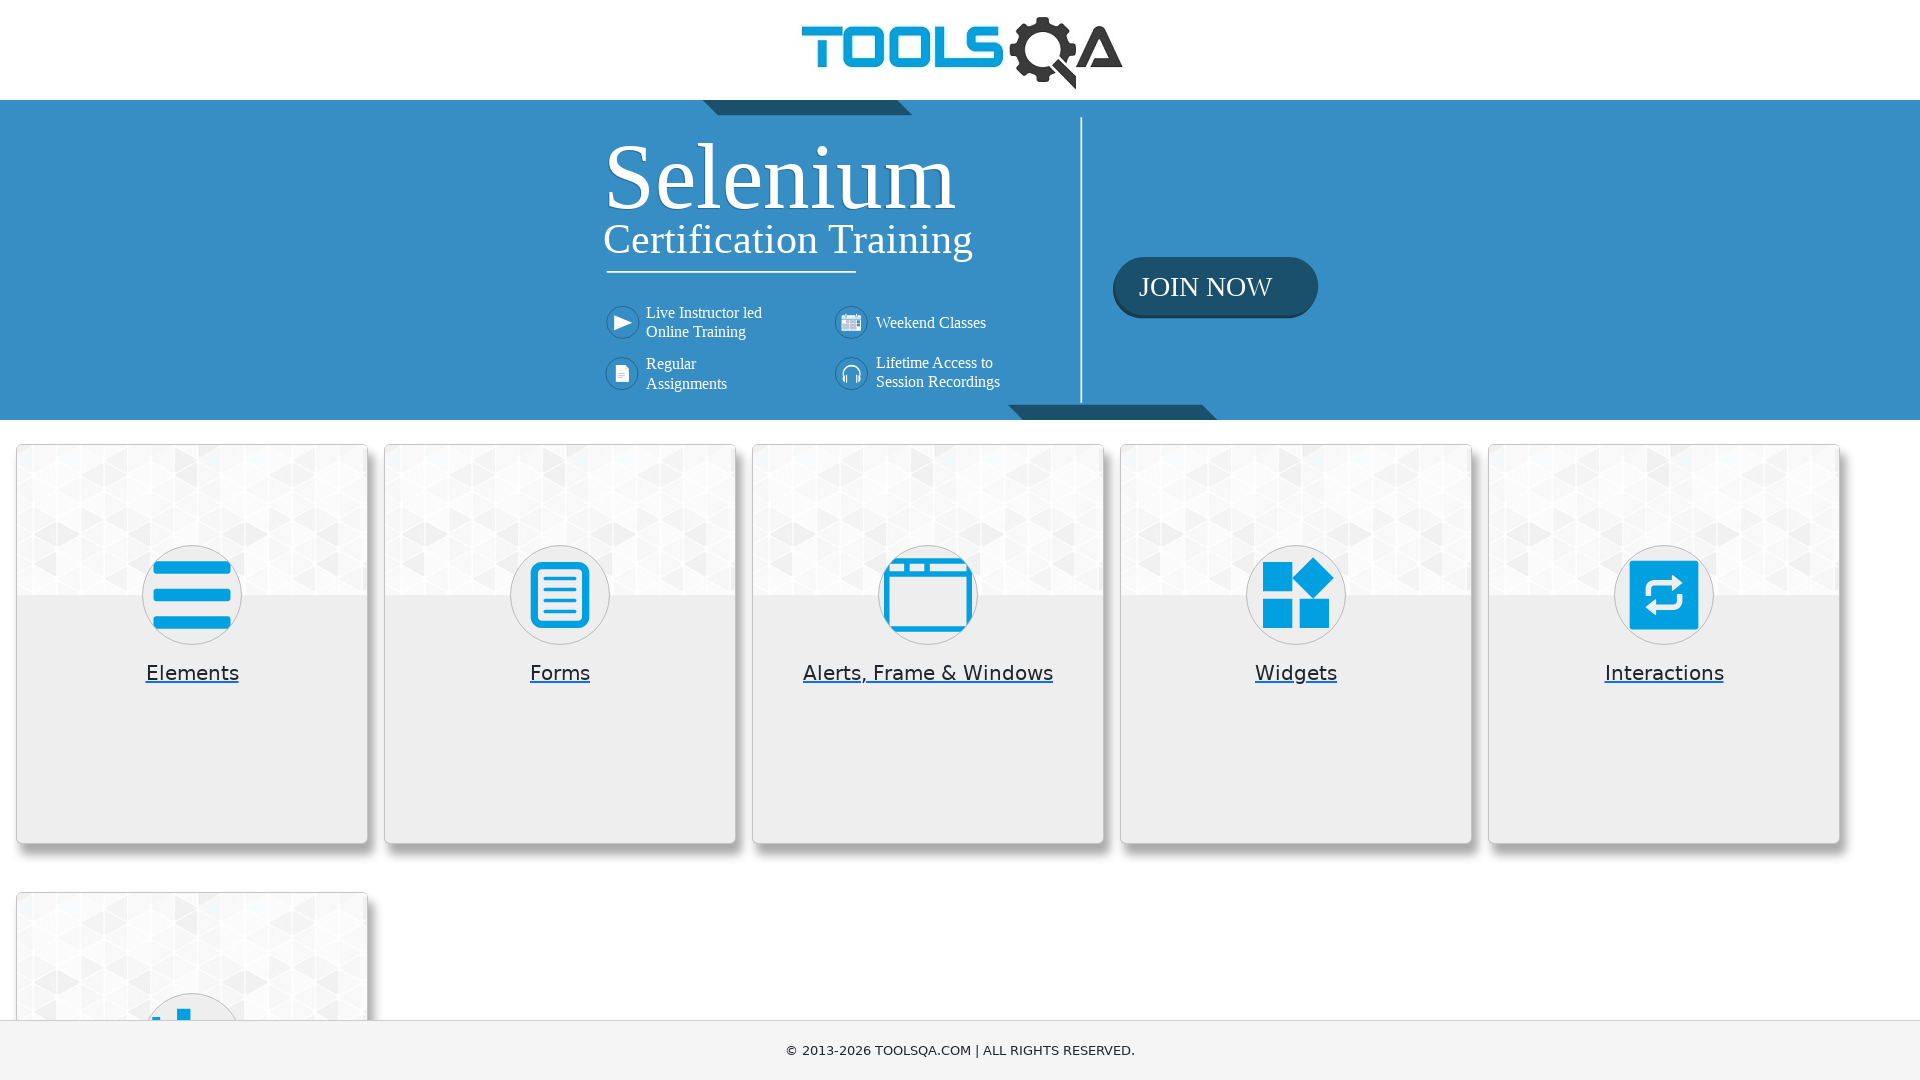